Tests the jQuery UI datepicker widget by switching to the demo iframe, clicking on the datepicker input field, and selecting a date from the calendar popup.

Starting URL: https://jqueryui.com/datepicker/

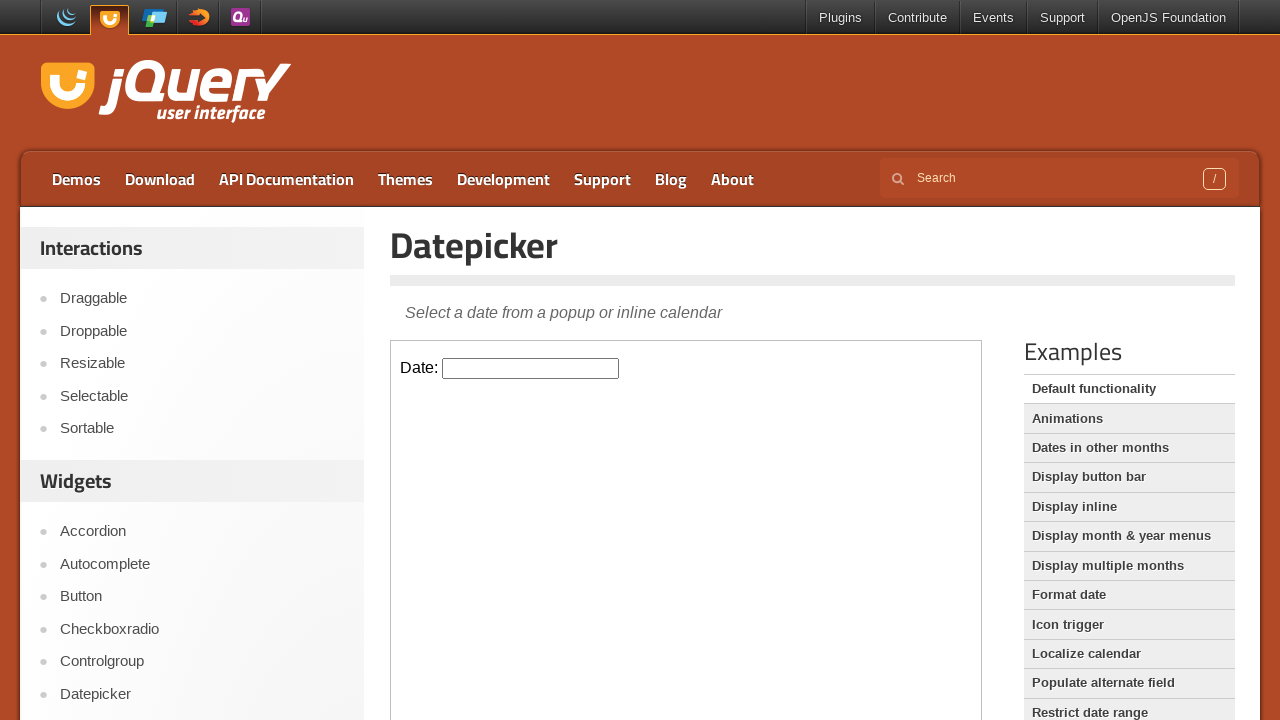

Located the demo iframe containing the datepicker widget
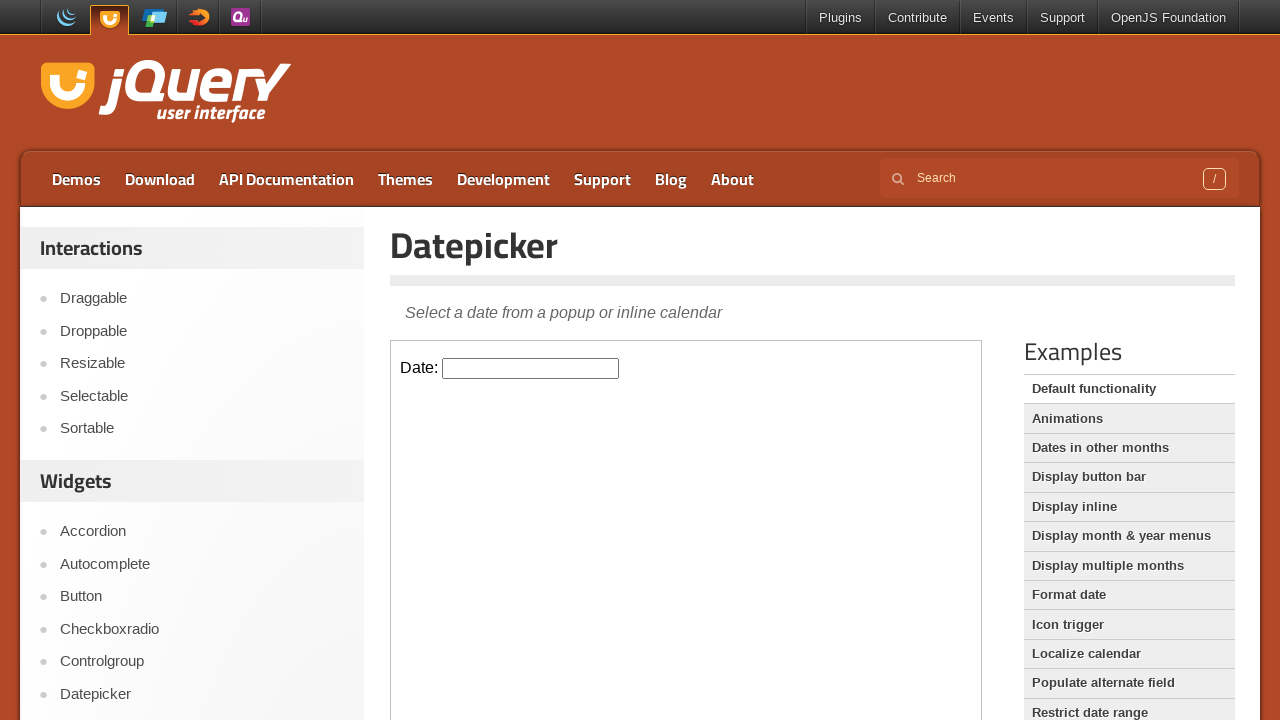

Clicked on the datepicker input field to open the calendar popup at (531, 368) on .demo-frame >> internal:control=enter-frame >> #datepicker
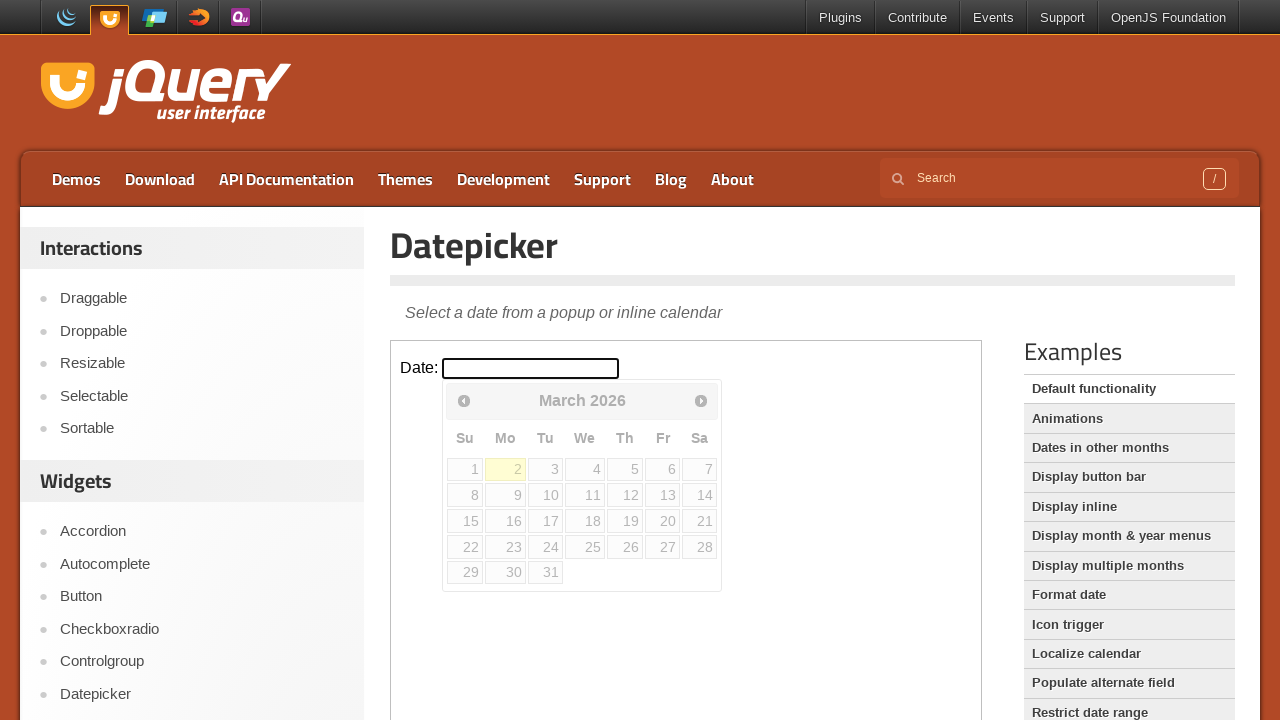

Selected a date from the calendar popup (4th row, 2nd column) at (506, 547) on .demo-frame >> internal:control=enter-frame >> #ui-datepicker-div table tbody tr
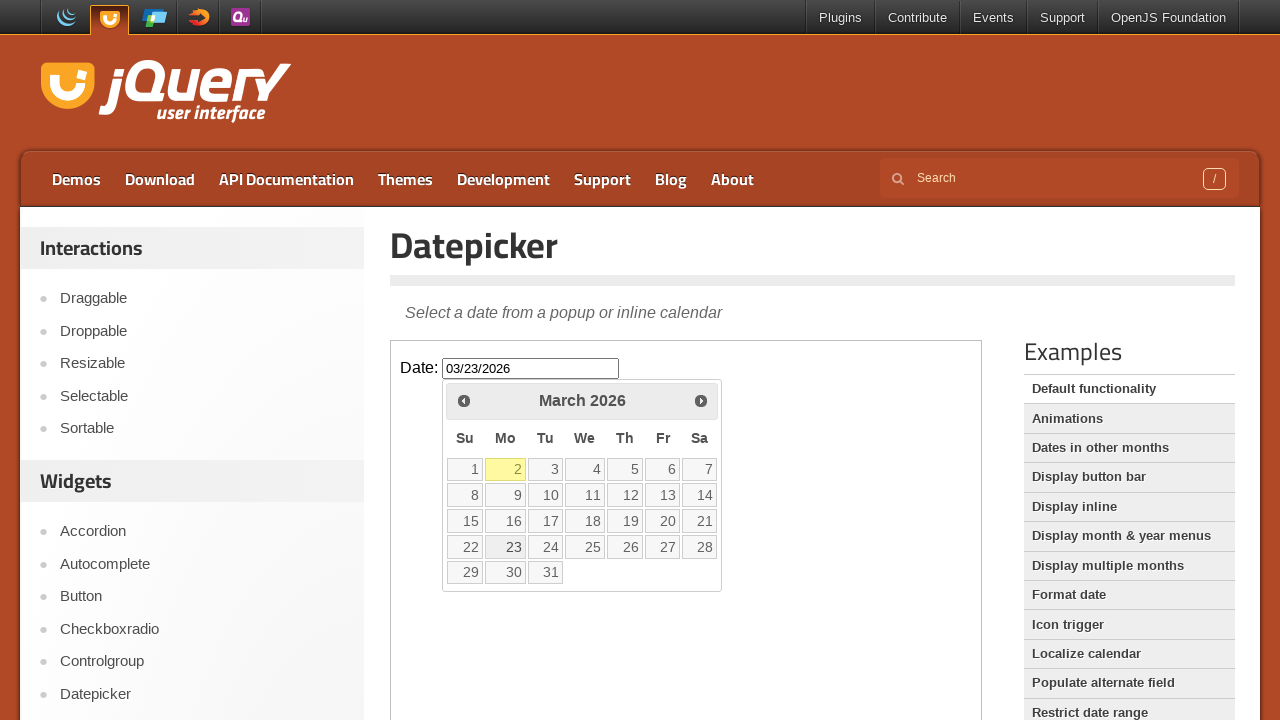

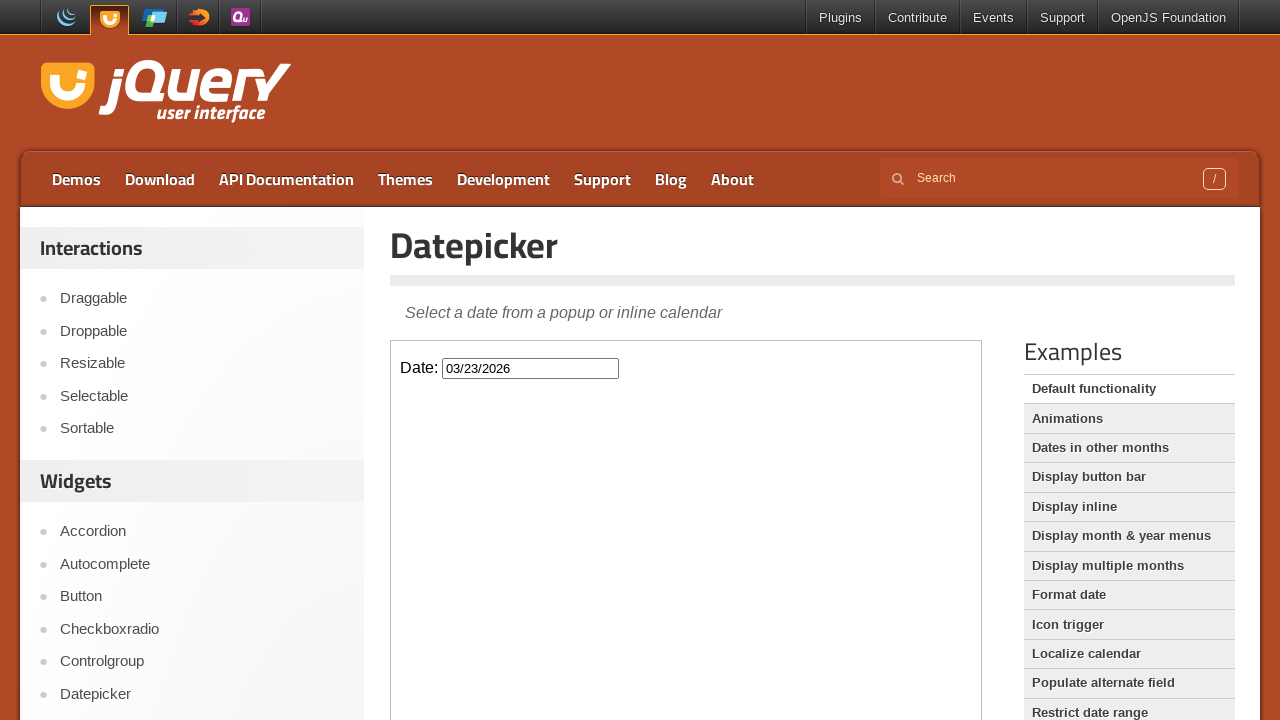